Tests the hotel listing functionality by clicking on the hotel list button and verifying that hotels are displayed on the page

Starting URL: http://hotel-v3.progmasters.hu/

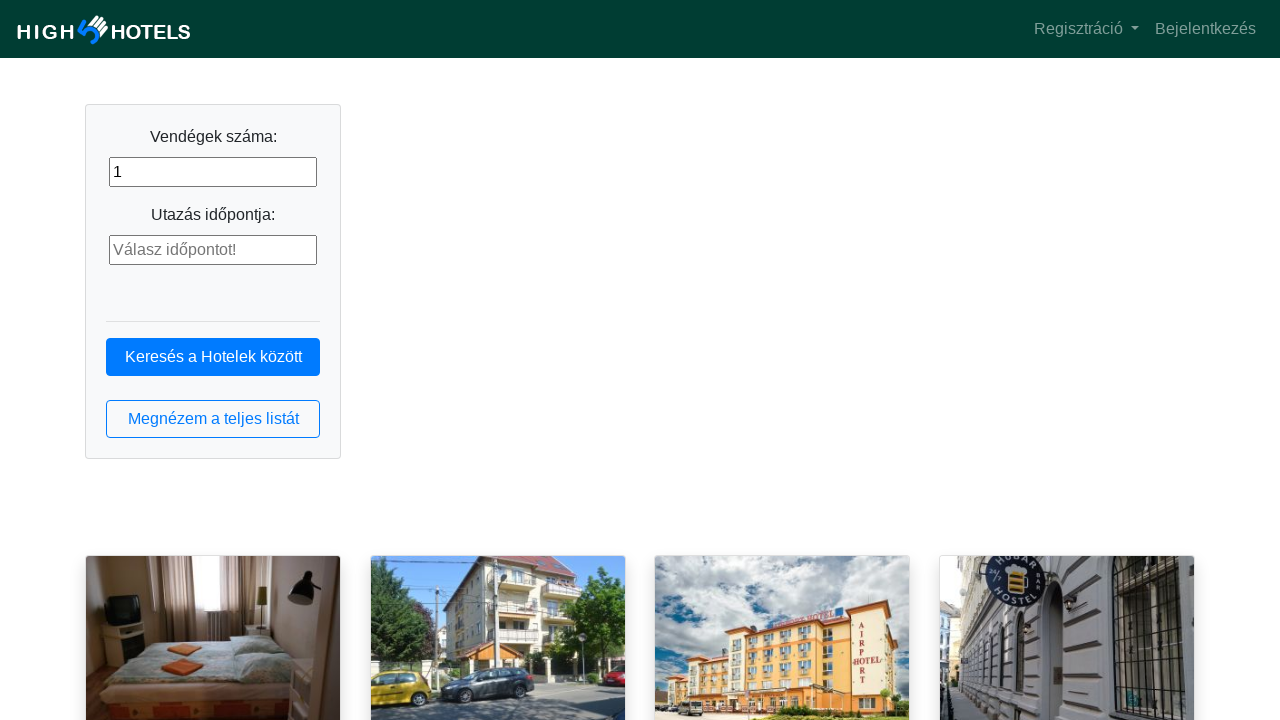

Clicked hotel list button at (213, 419) on button.btn.btn-outline-primary.btn-block
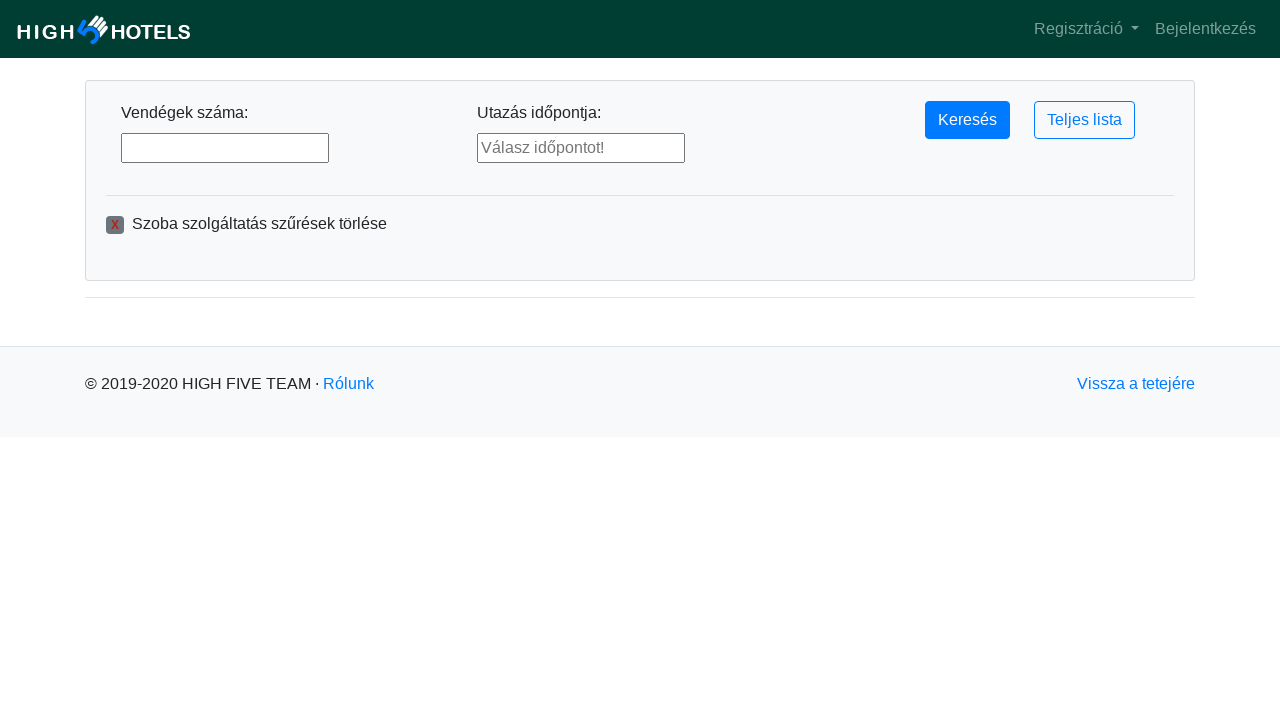

Hotel list loaded - hotel items visible
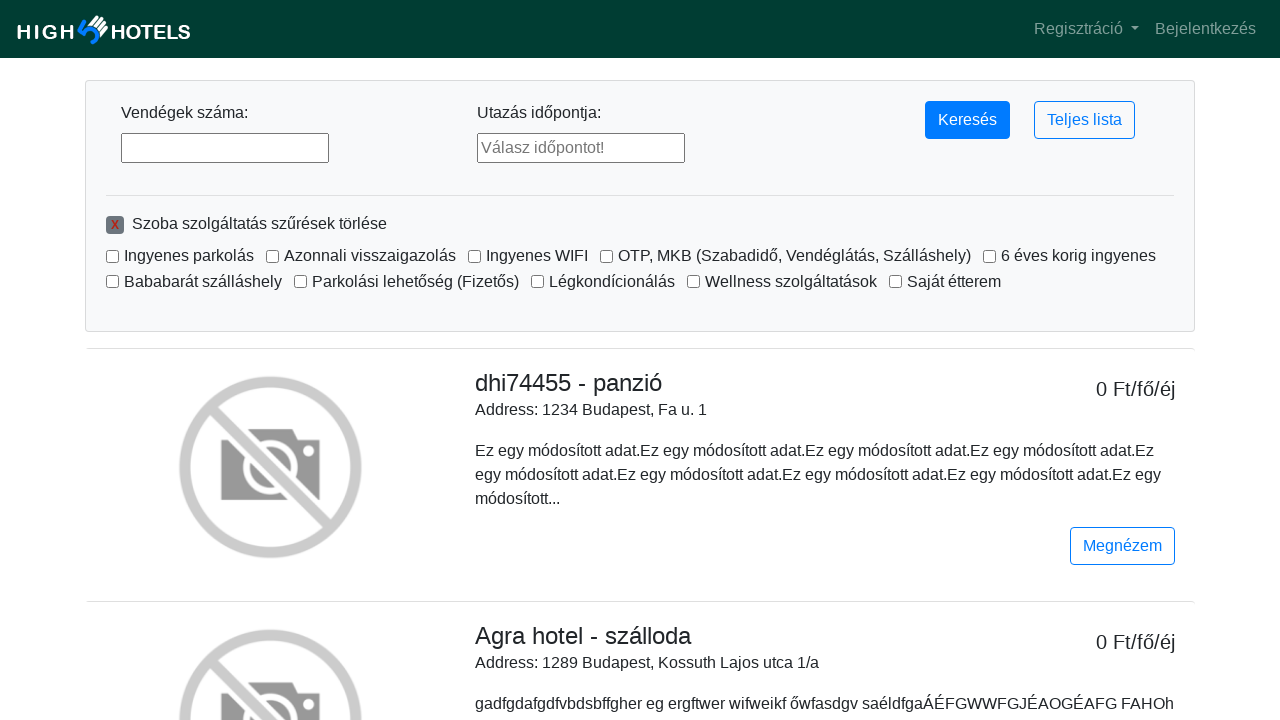

Located hotel list elements
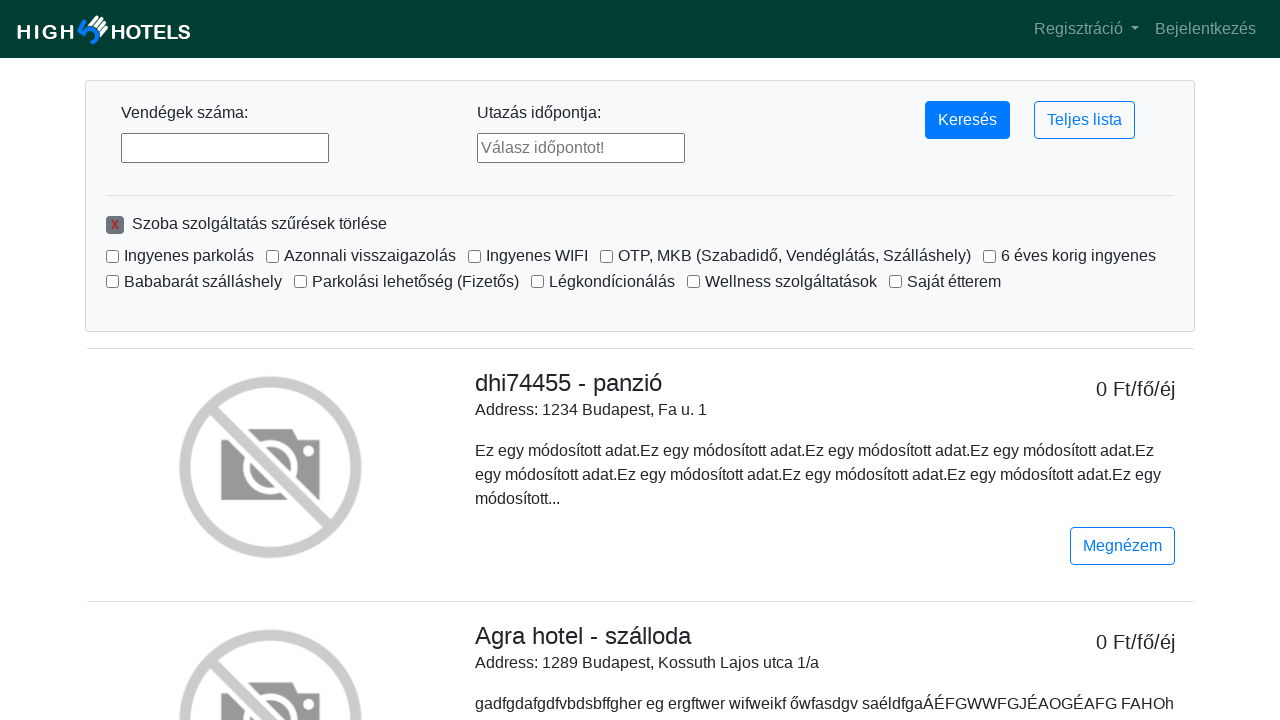

First hotel item is ready and displayed
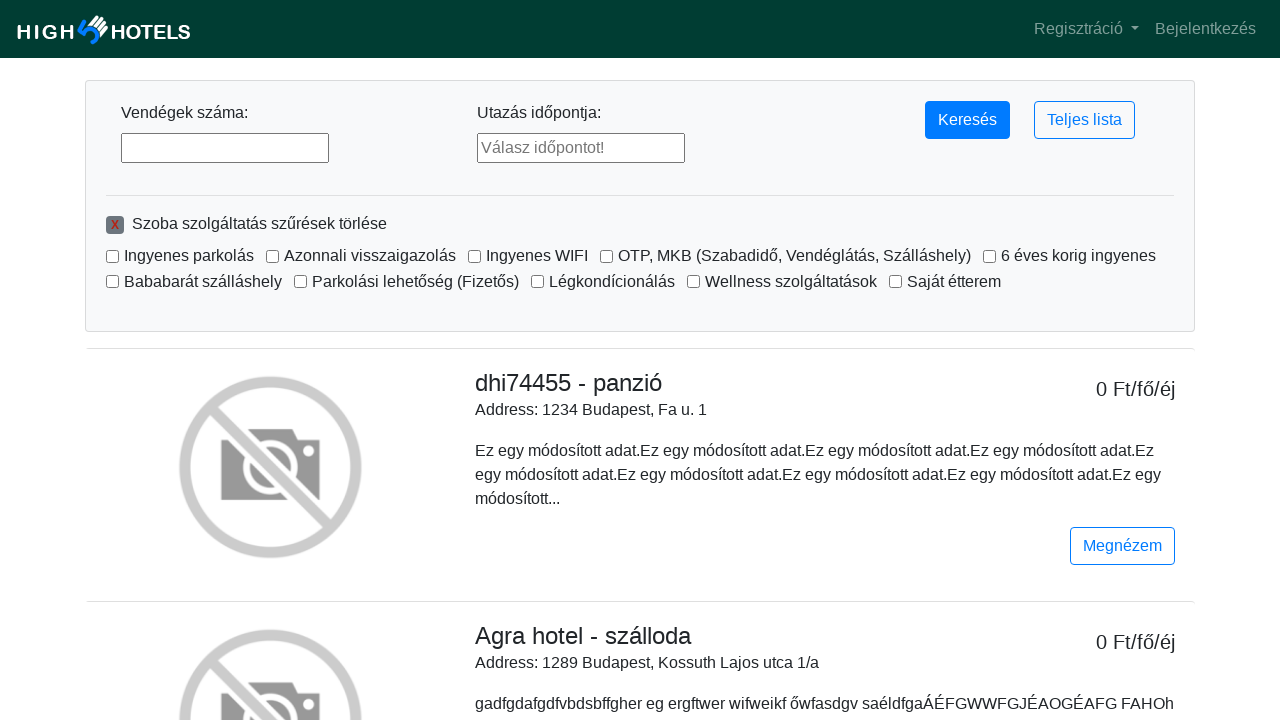

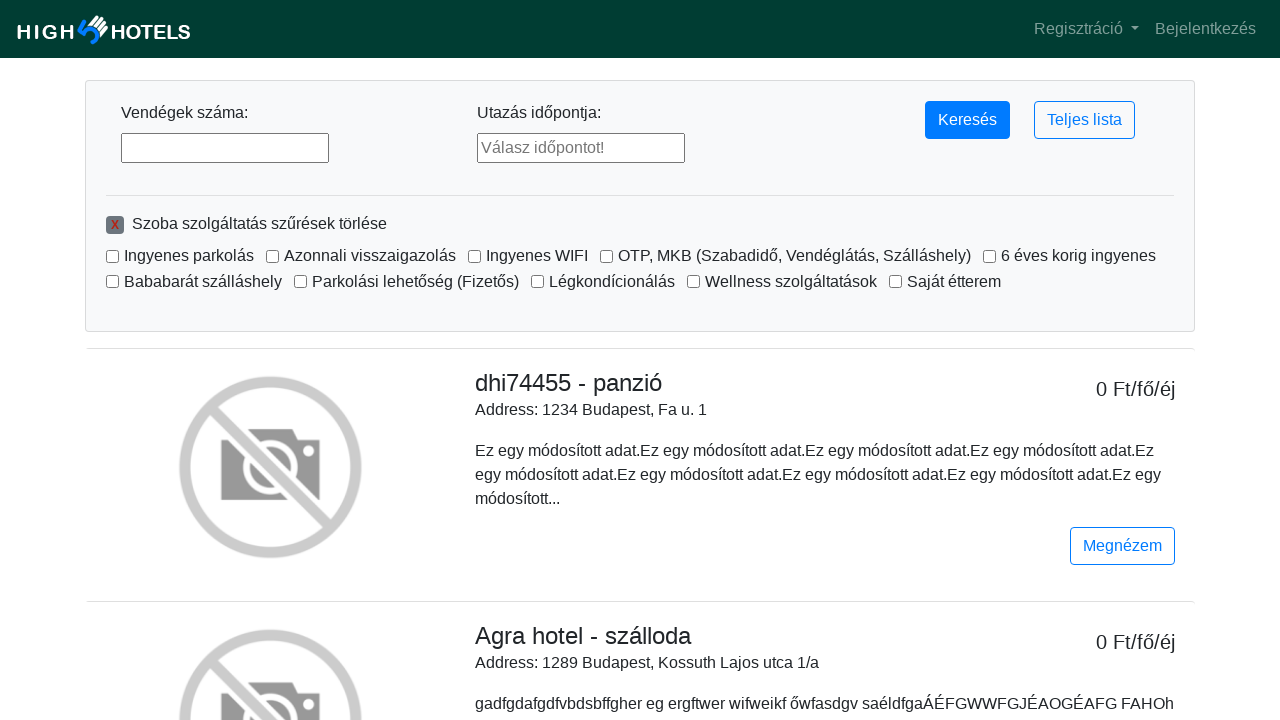